Navigates to an HTML iframe tutorial page, switches to the first iframe on the page, and clicks the play button to start a video

Starting URL: https://html.com/tags/iframe/

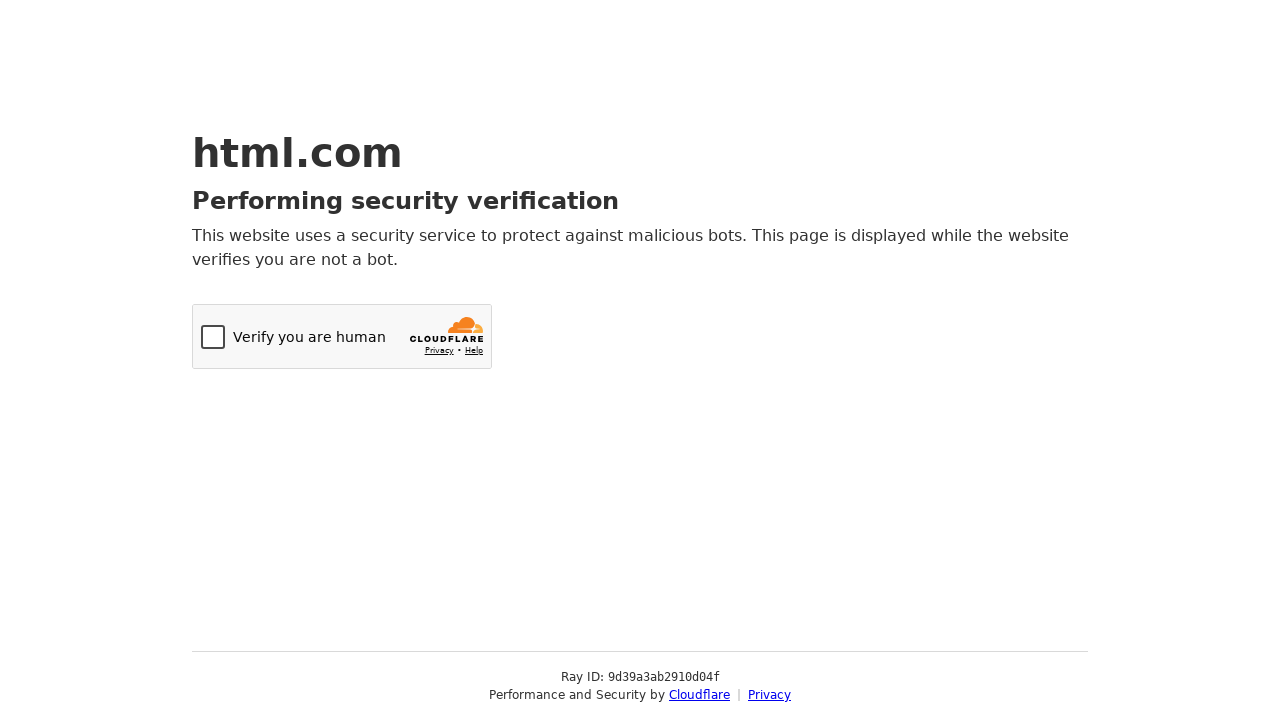

Navigated to HTML iframe tutorial page
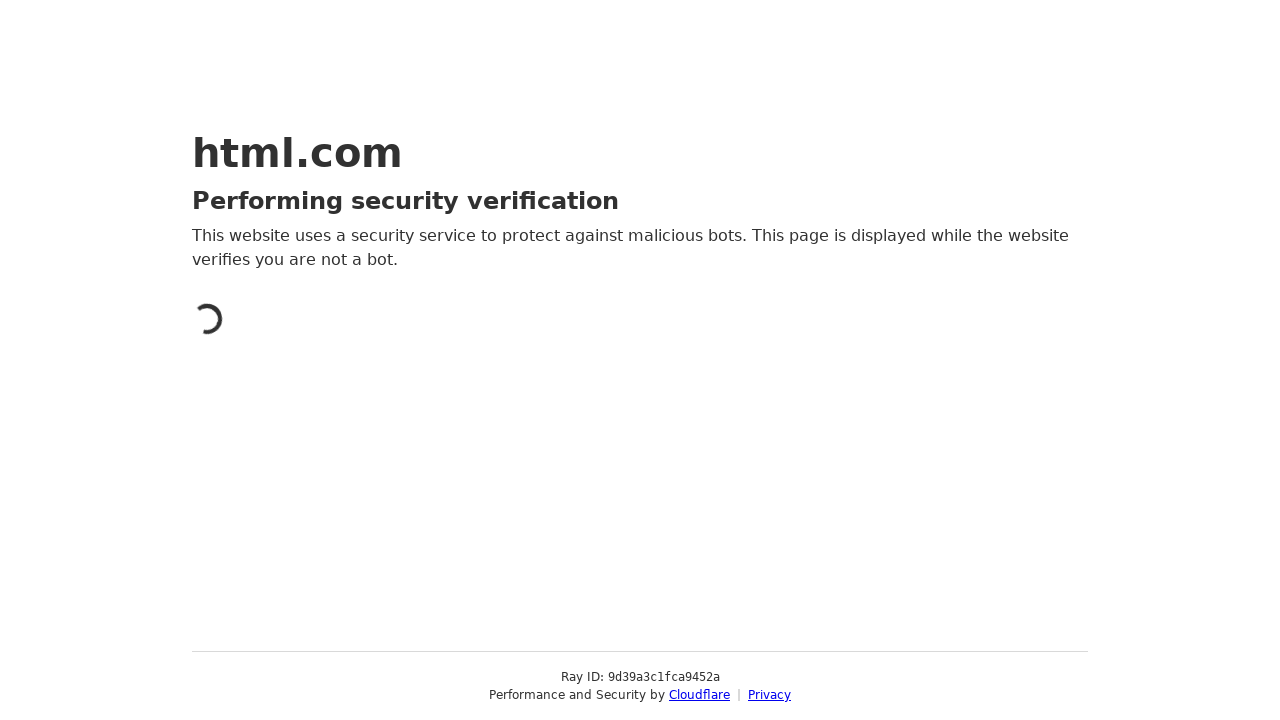

Retrieved all iframes on the page
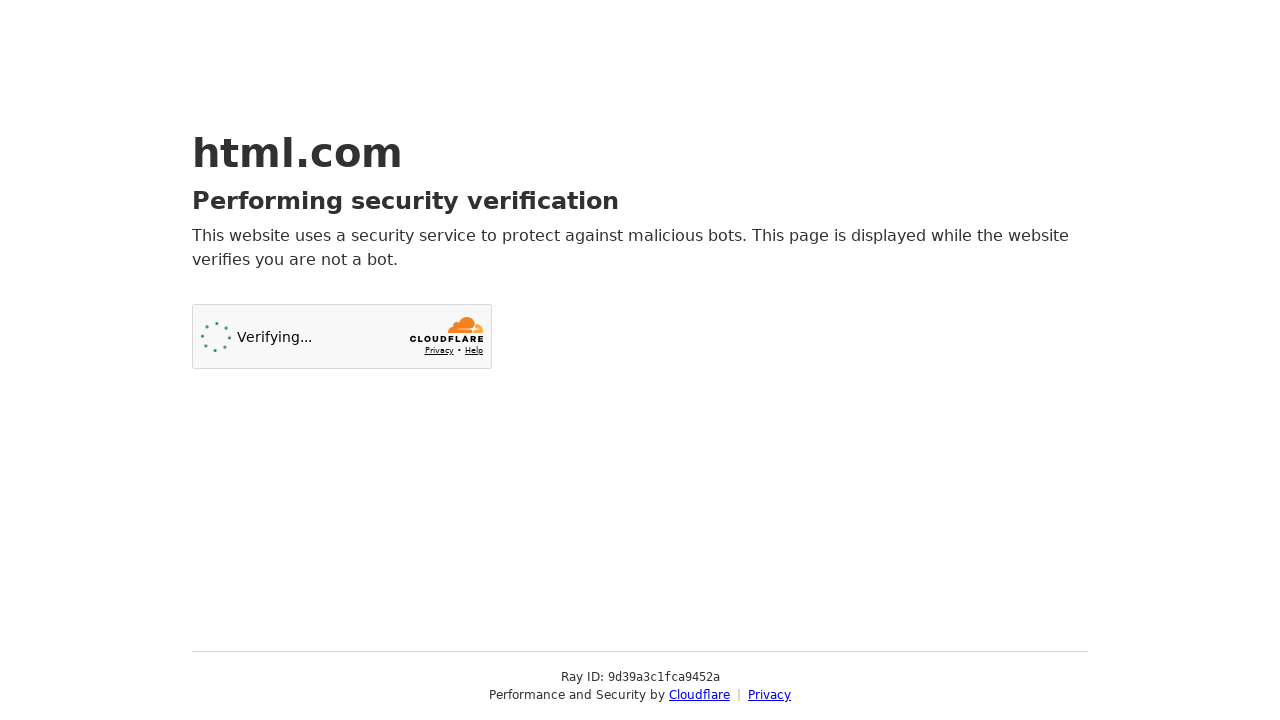

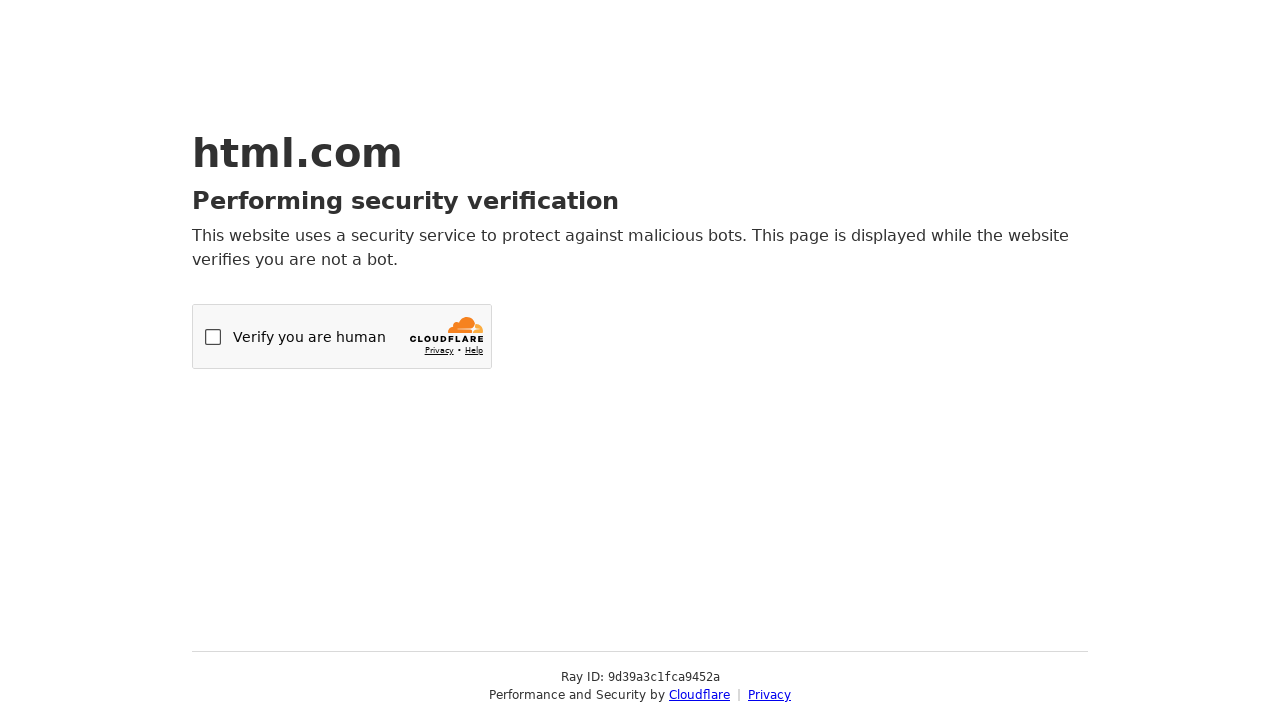